Tests that nested frames display correct content in both parent and child frames

Starting URL: https://demoqa.com/elements

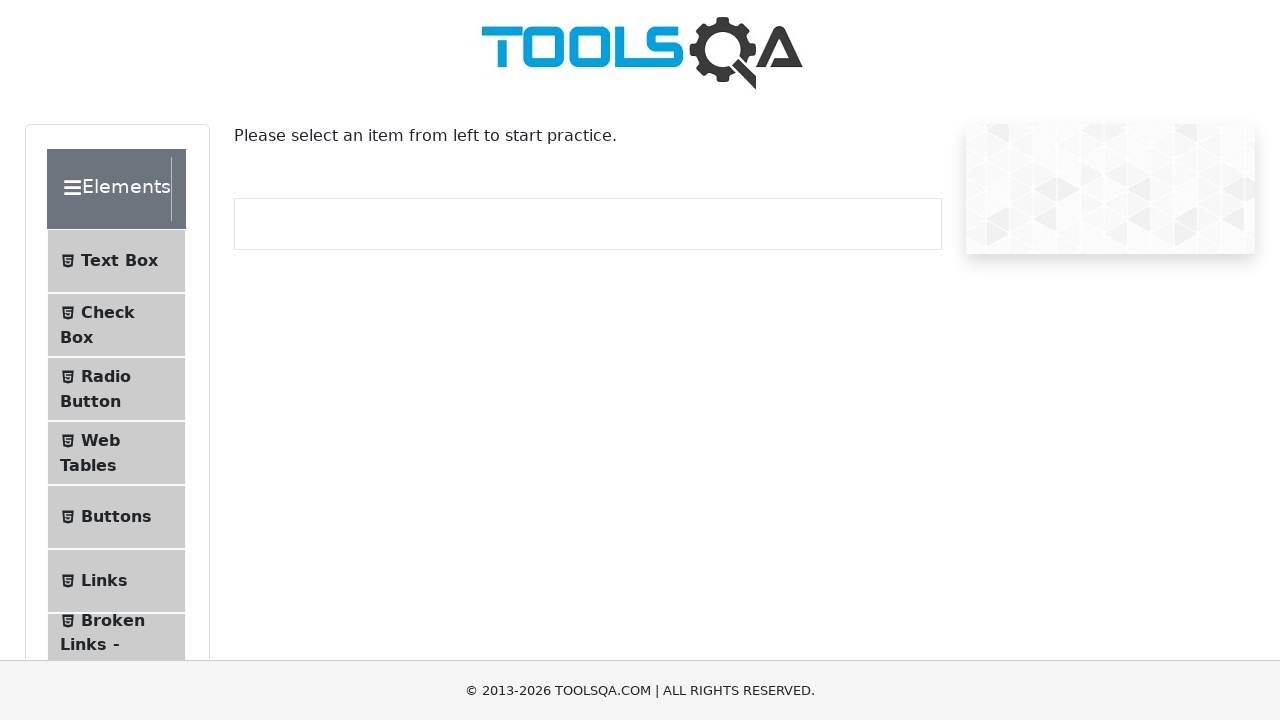

Clicked on 'Alerts, Frame & Windows' section at (107, 360) on internal:text="Alerts, Frame & Windows"i
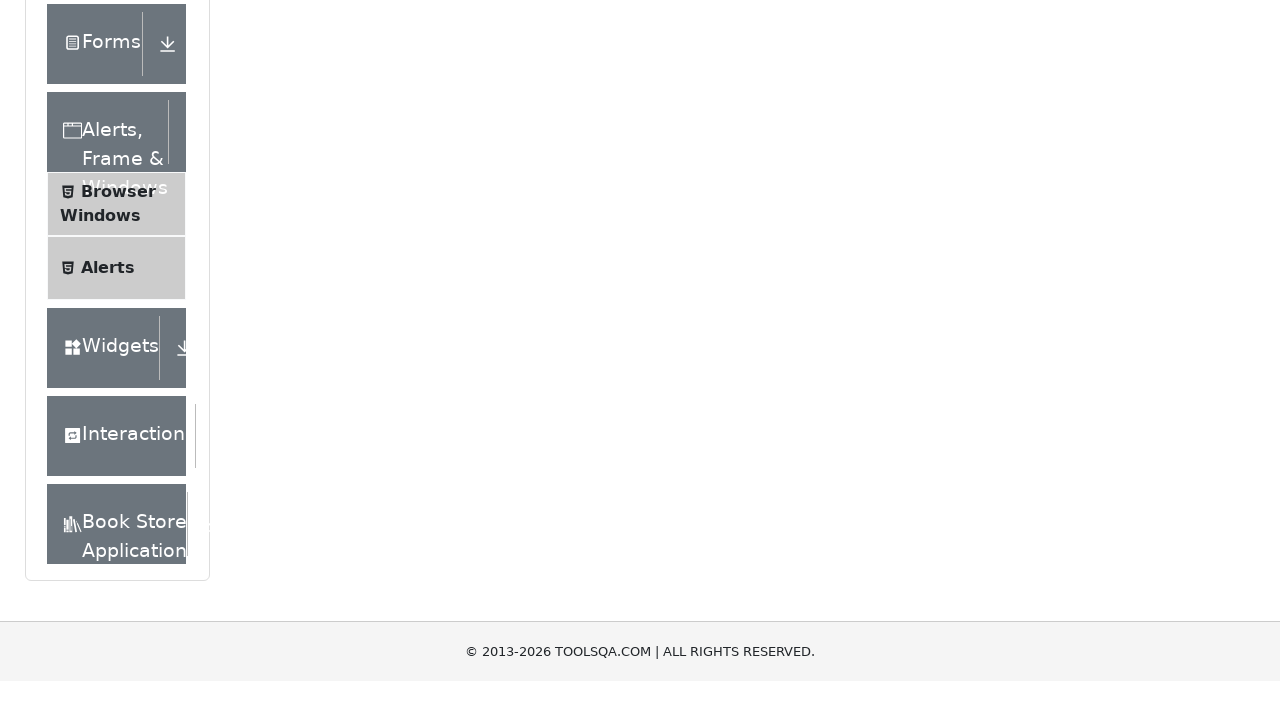

Clicked on 'Nested Frames' menu item at (116, 400) on li >> internal:has-text="Nested Frames"i
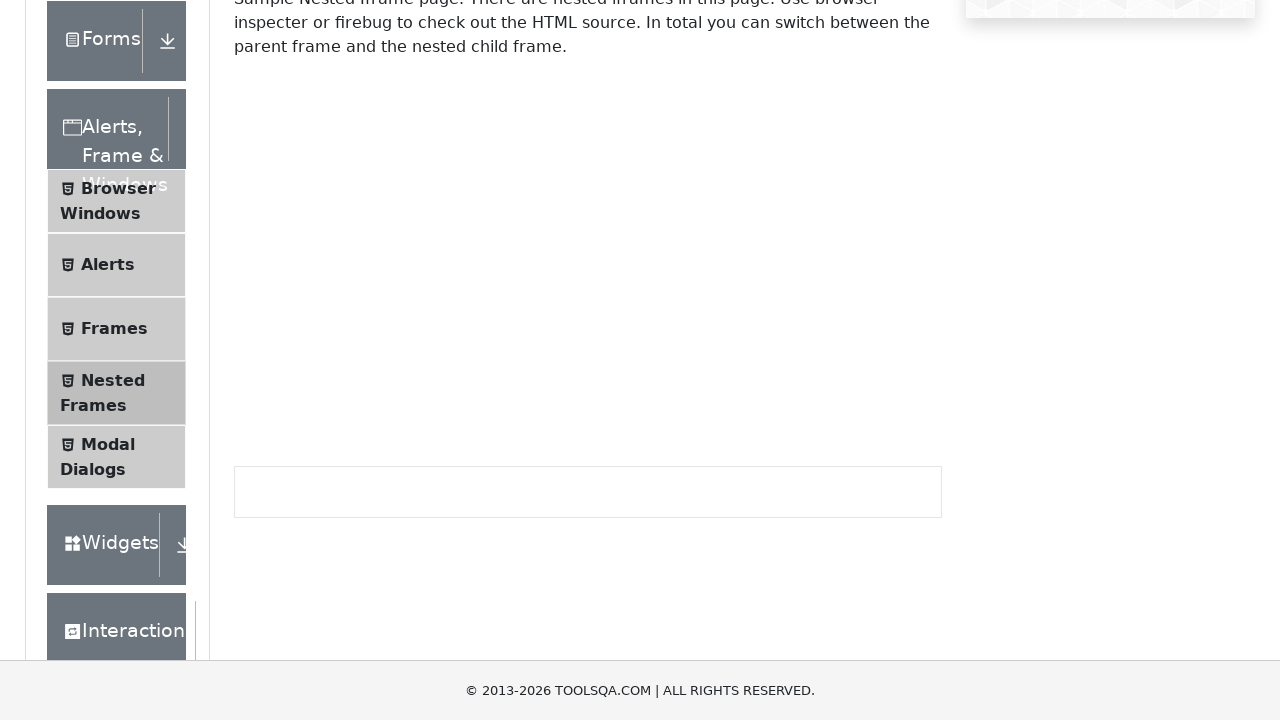

Located parent frame with ID 'frame1'
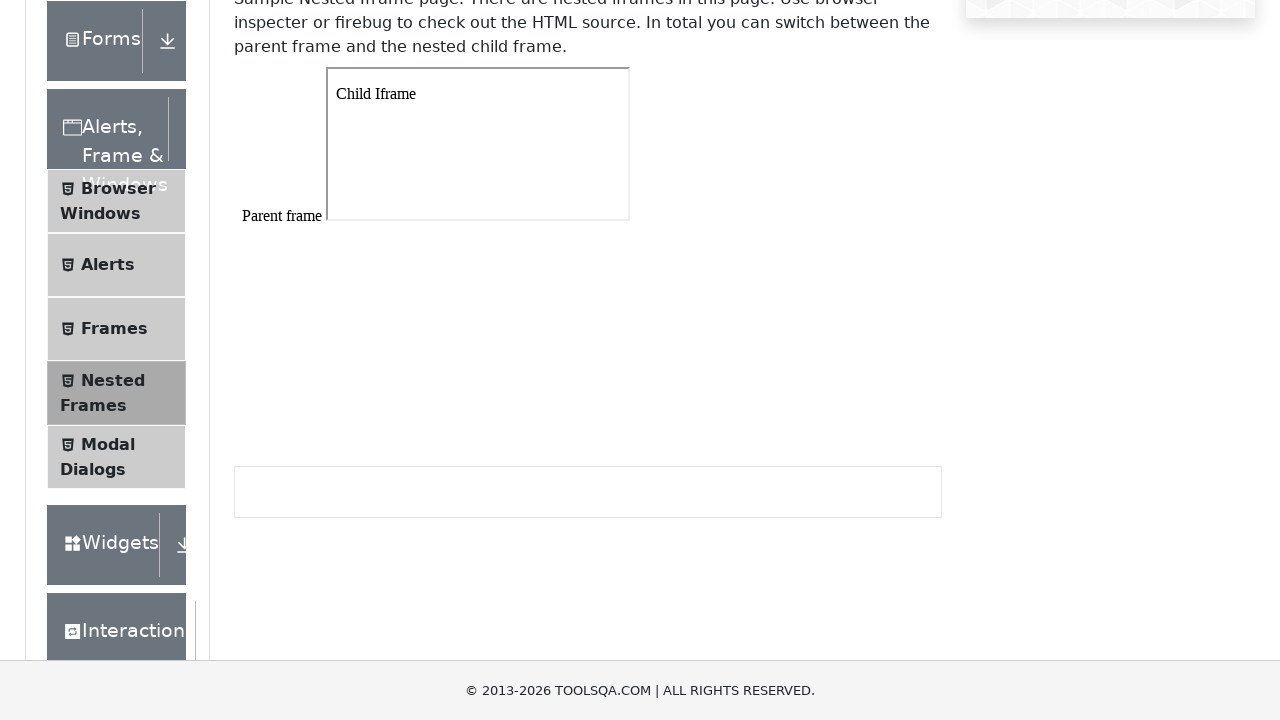

Retrieved text content from parent frame body
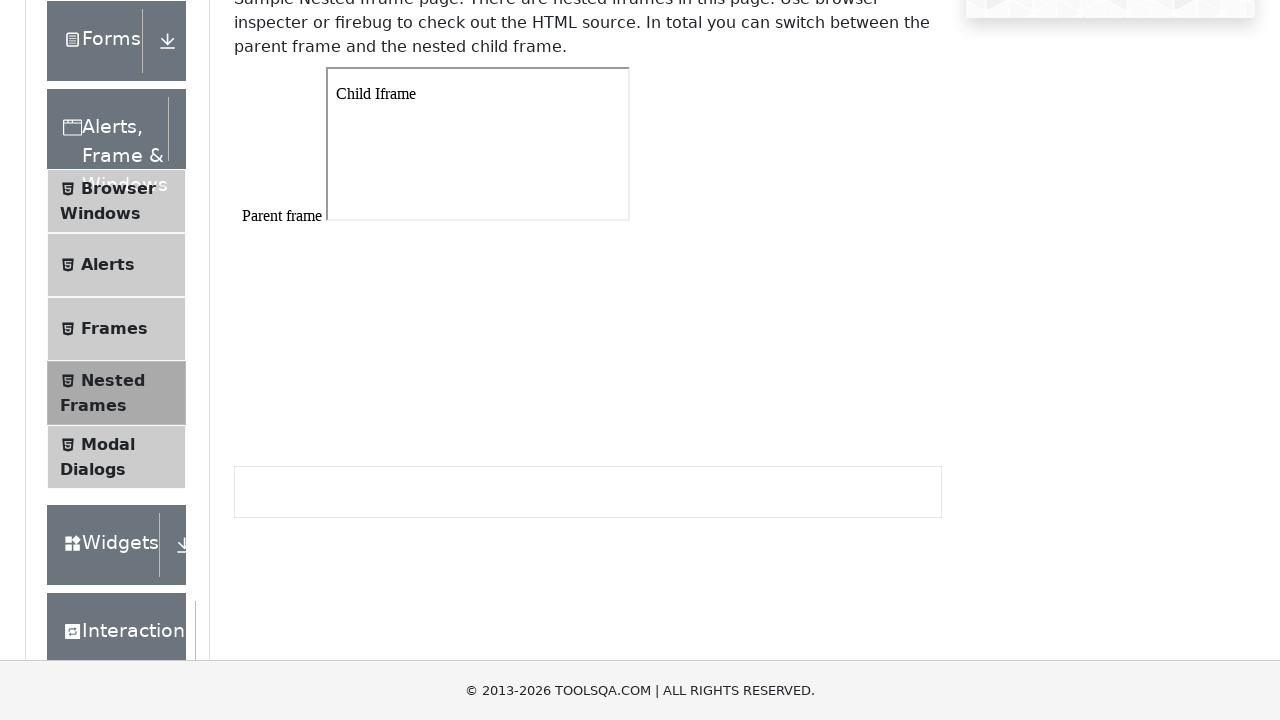

Verified 'Parent frame' text is present in parent frame content
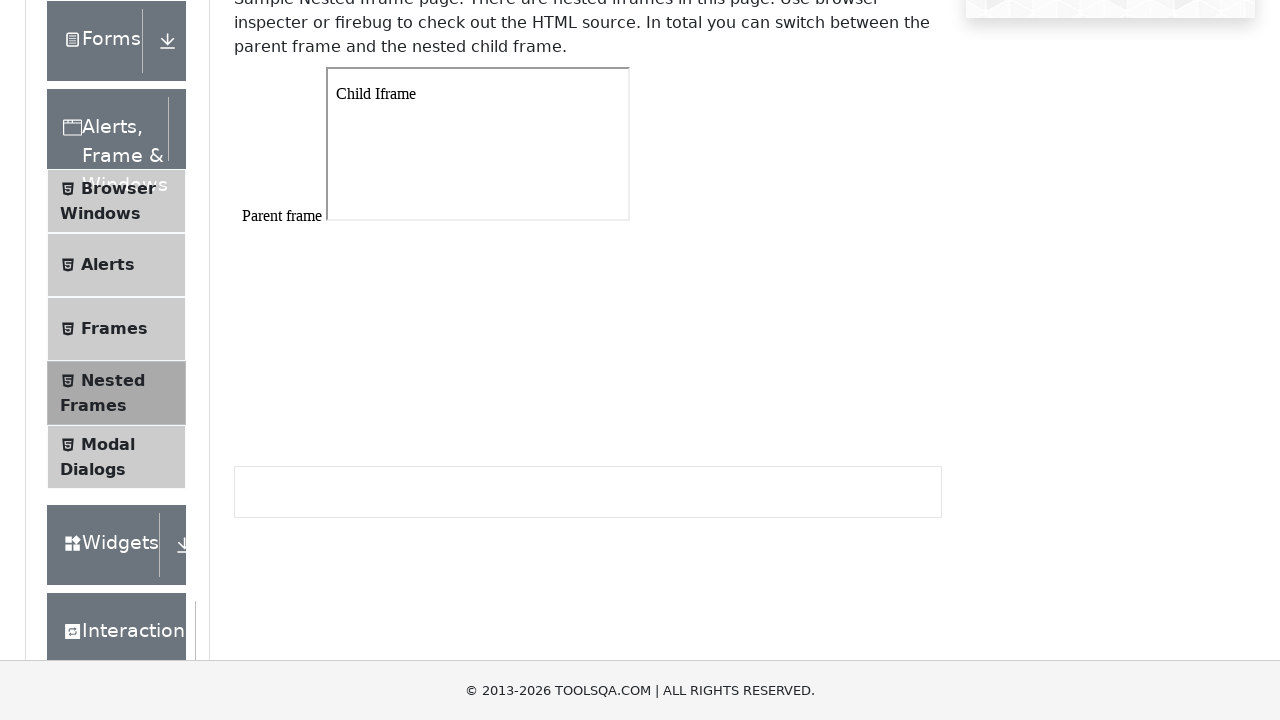

Located child iframe within parent frame
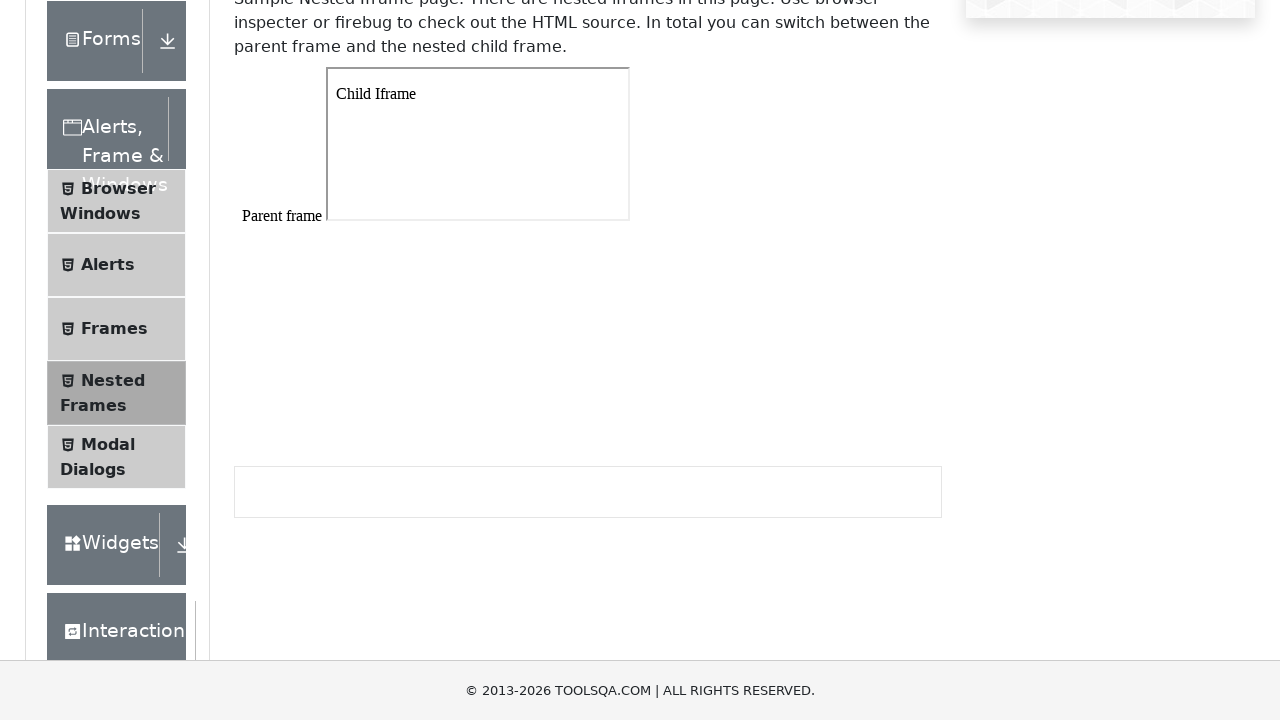

Retrieved text content from child frame body
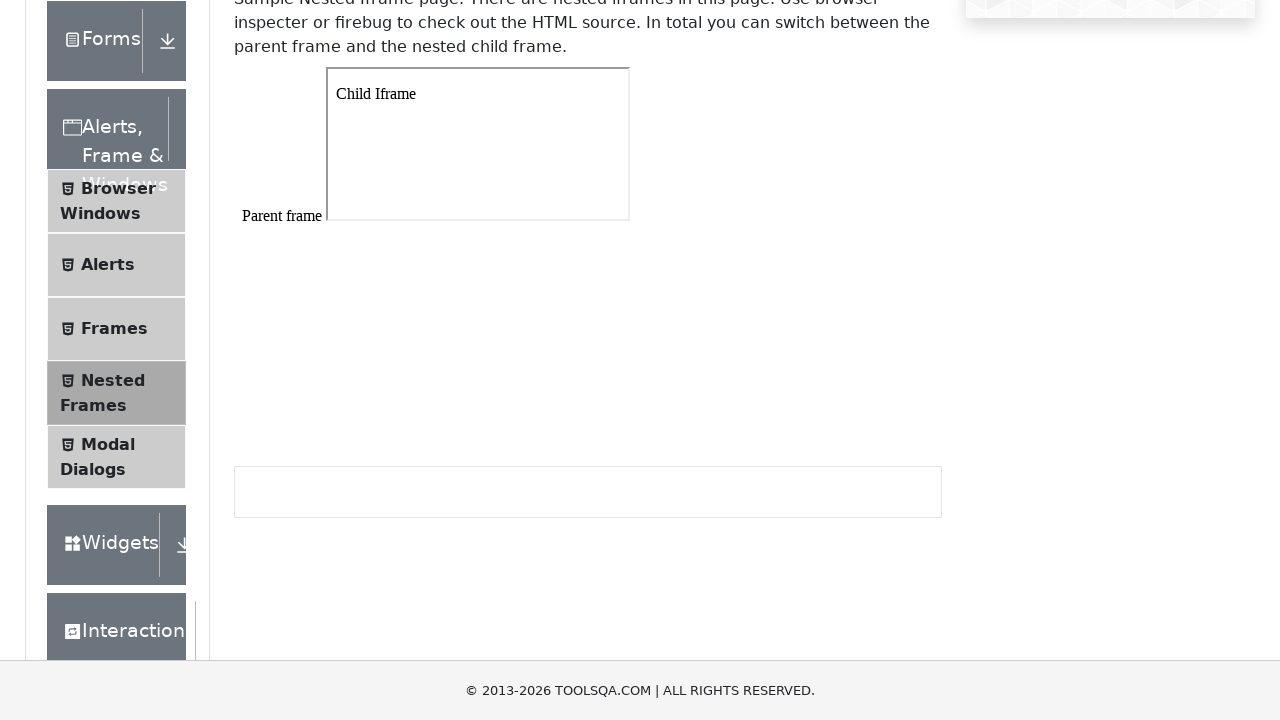

Verified 'Child Iframe' text is present in child frame content
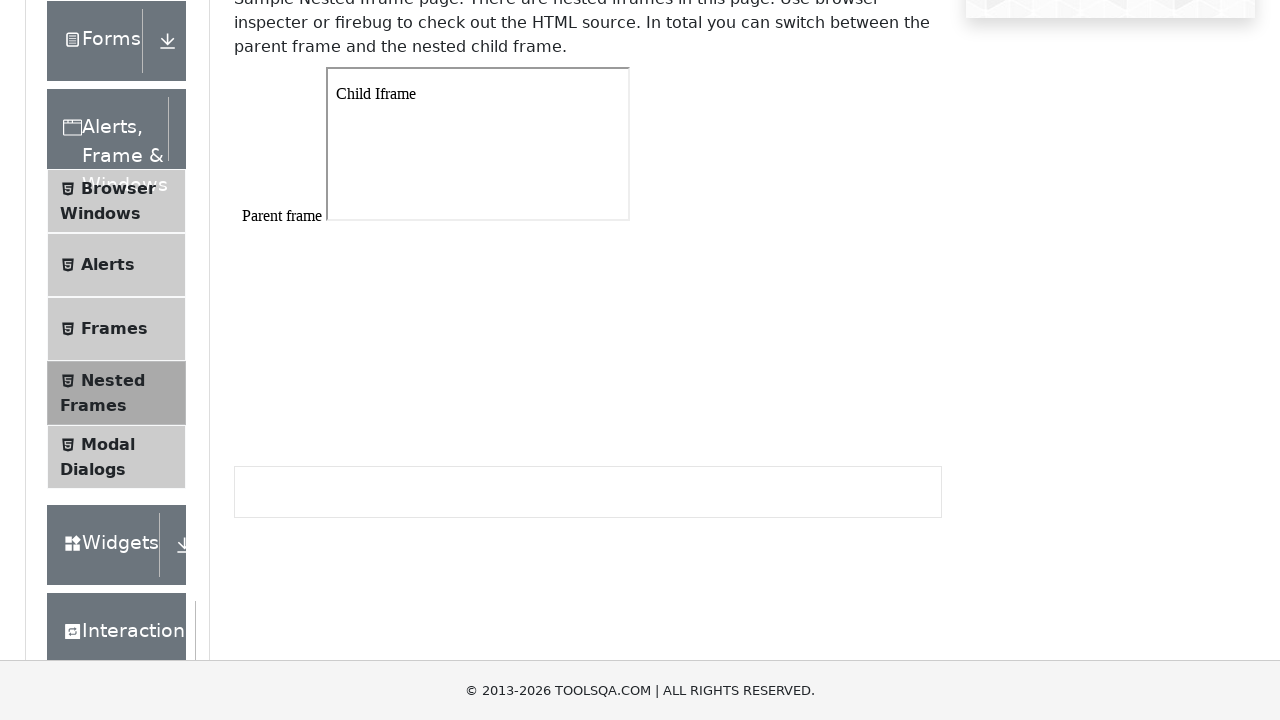

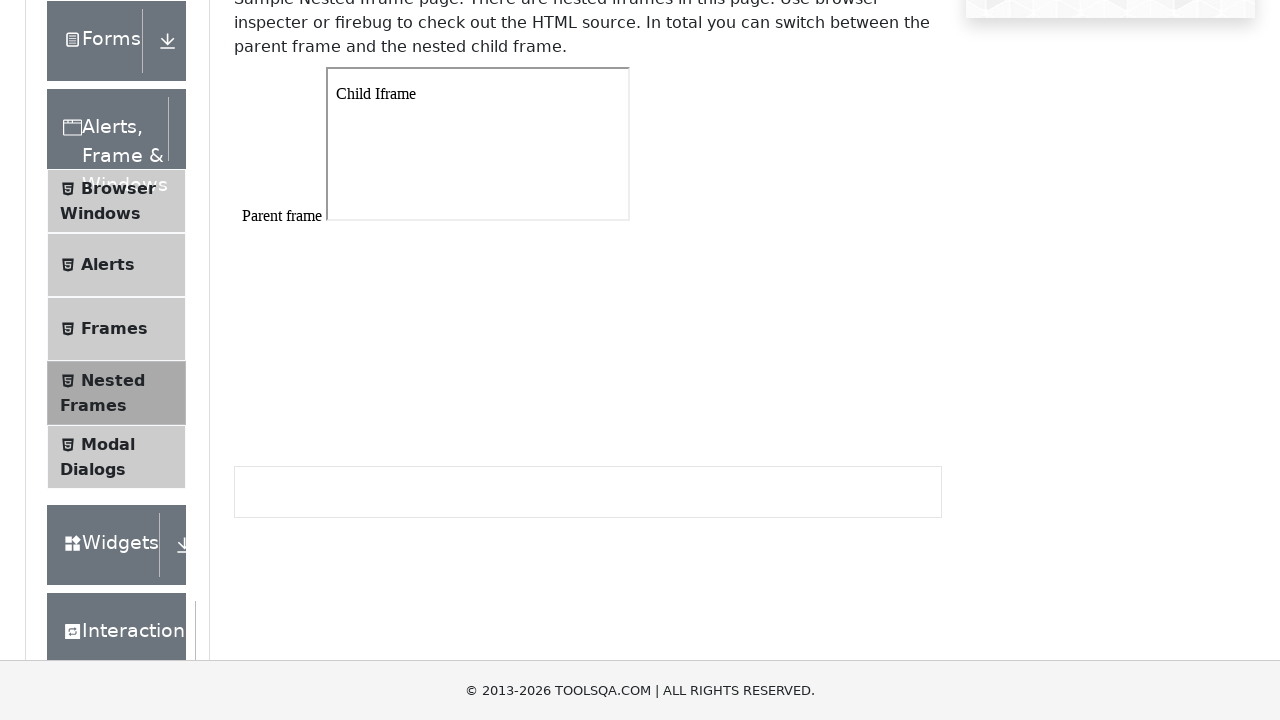